Tests various UI elements on a Selenium practice blog including dropdown navigation, autocomplete, date picker, radio buttons, tooltip, explicit wait, and mouse hover interactions

Starting URL: https://seleniumpractise.blogspot.com/2016/08/how-to-handle-calendar-in-selenium.html

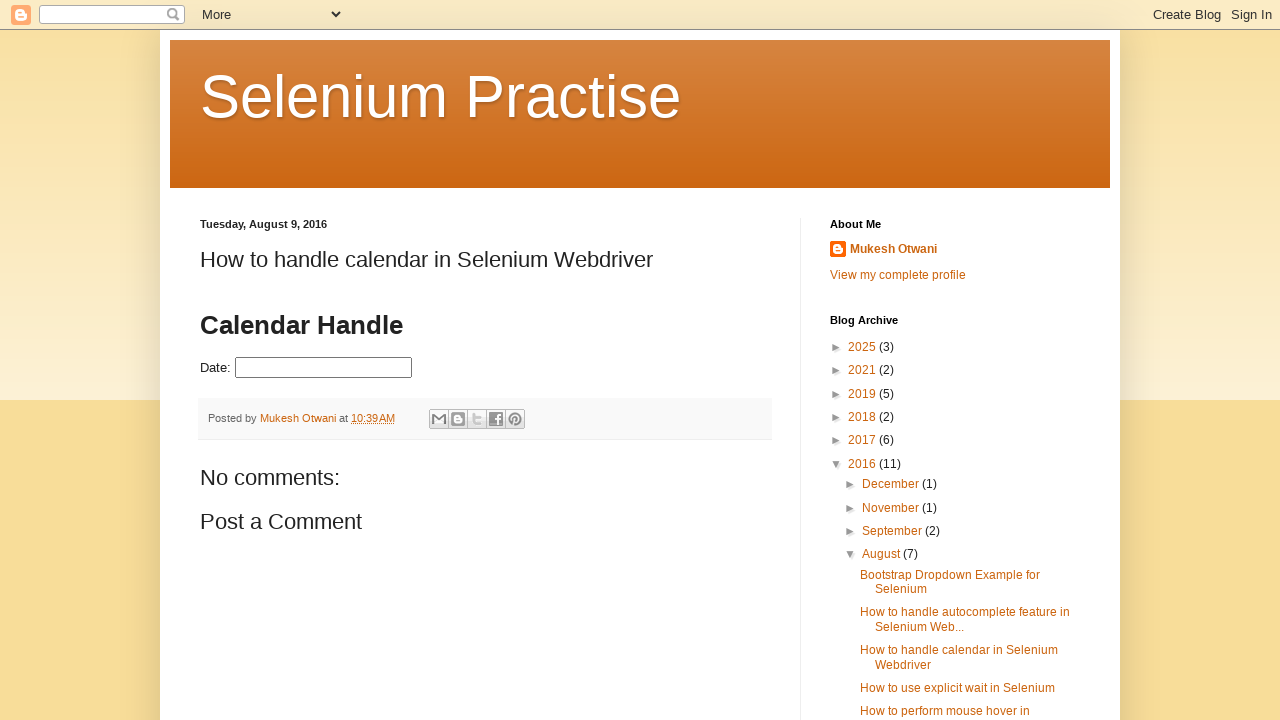

Clicked on Bootstrap Dropdown Example for Selenium link at (950, 575) on xpath=//a[text()='Bootstrap Dropdown Example for Selenium']
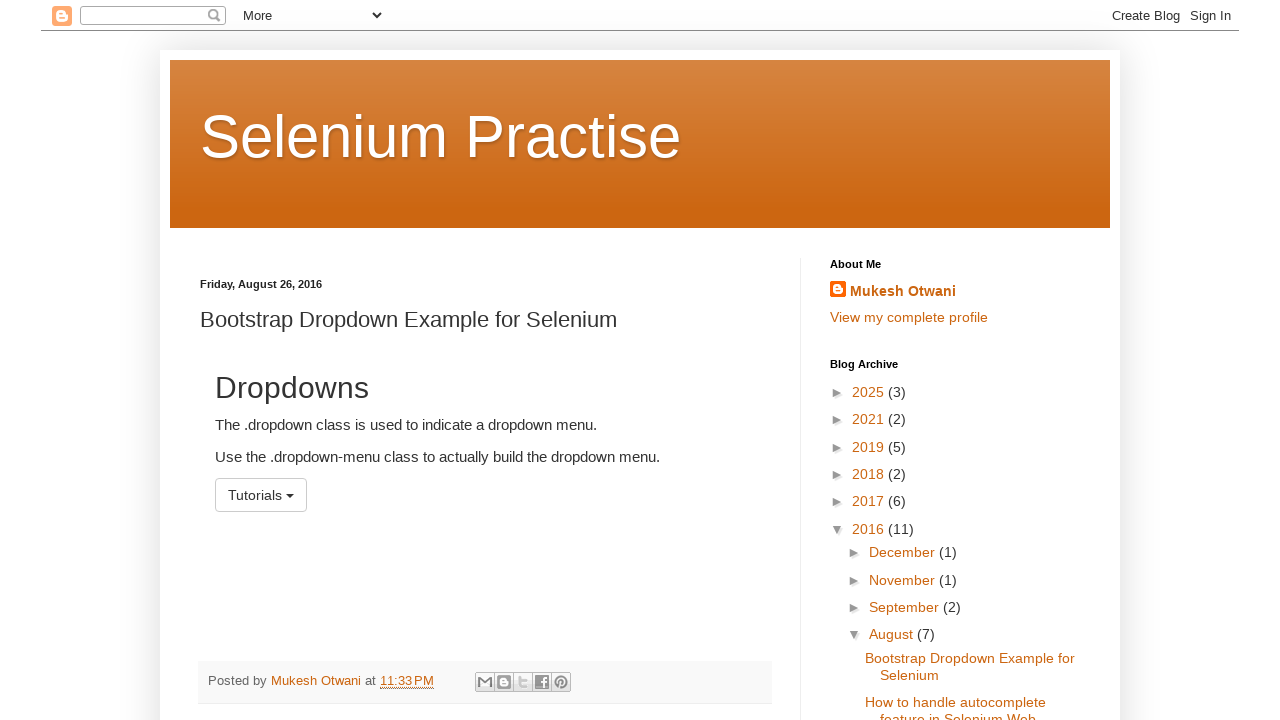

Clicked on dropdown caret to expand menu at (290, 496) on .caret
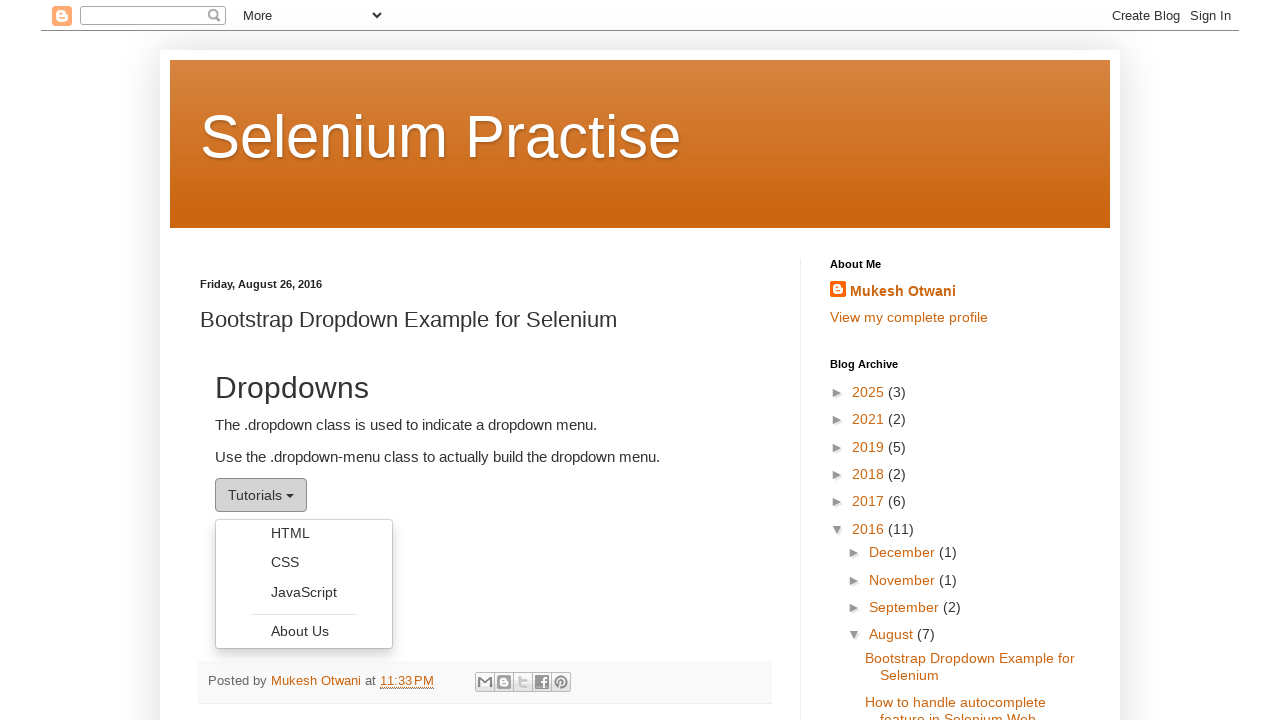

Selected CSS option from dropdown at (304, 562) on xpath=//a[text()='CSS']
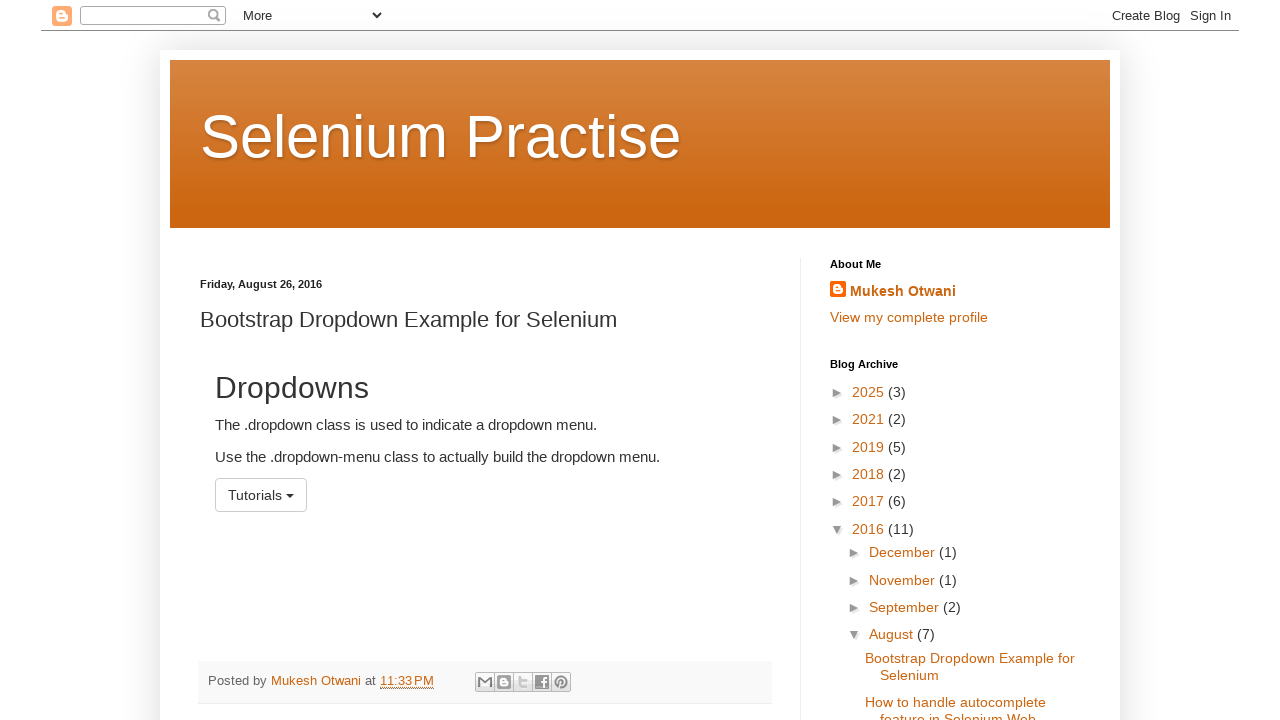

Clicked on autocomplete feature link at (955, 696) on xpath=//a[text()='How to handle autocomplete feature in Selenium Web...']
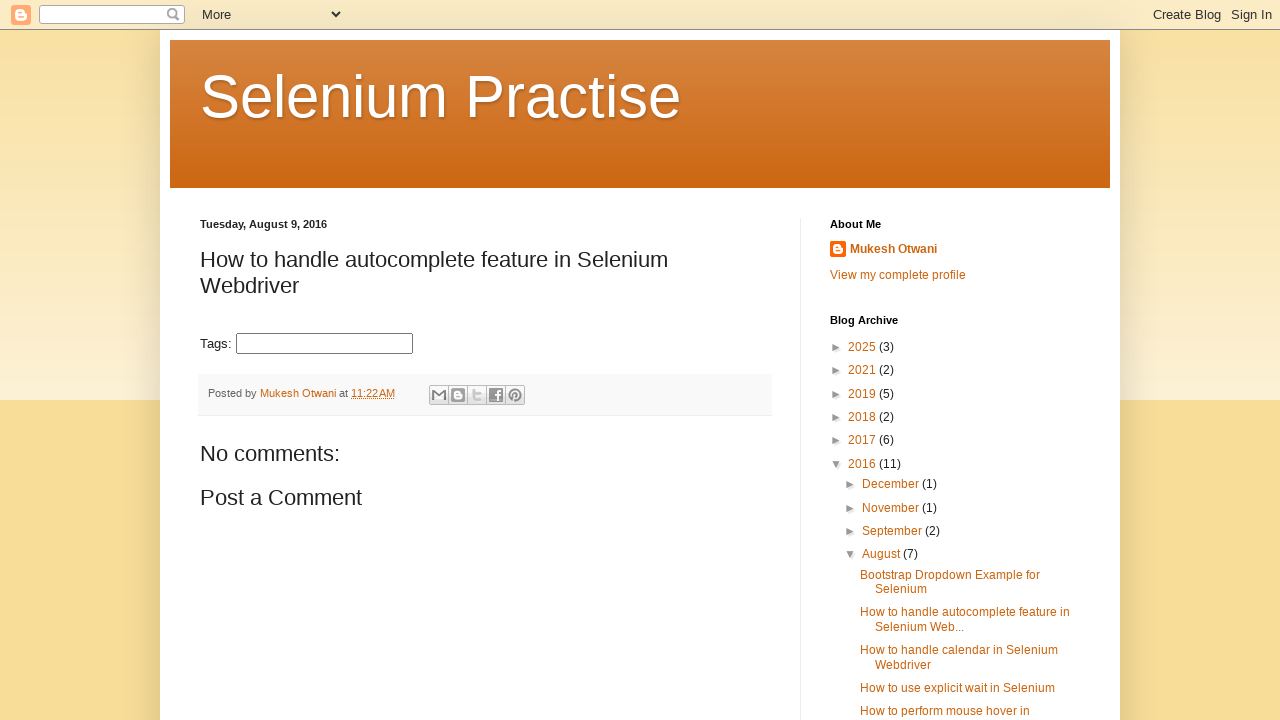

Filled autocomplete input field with 'Java' on .ui-autocomplete-input
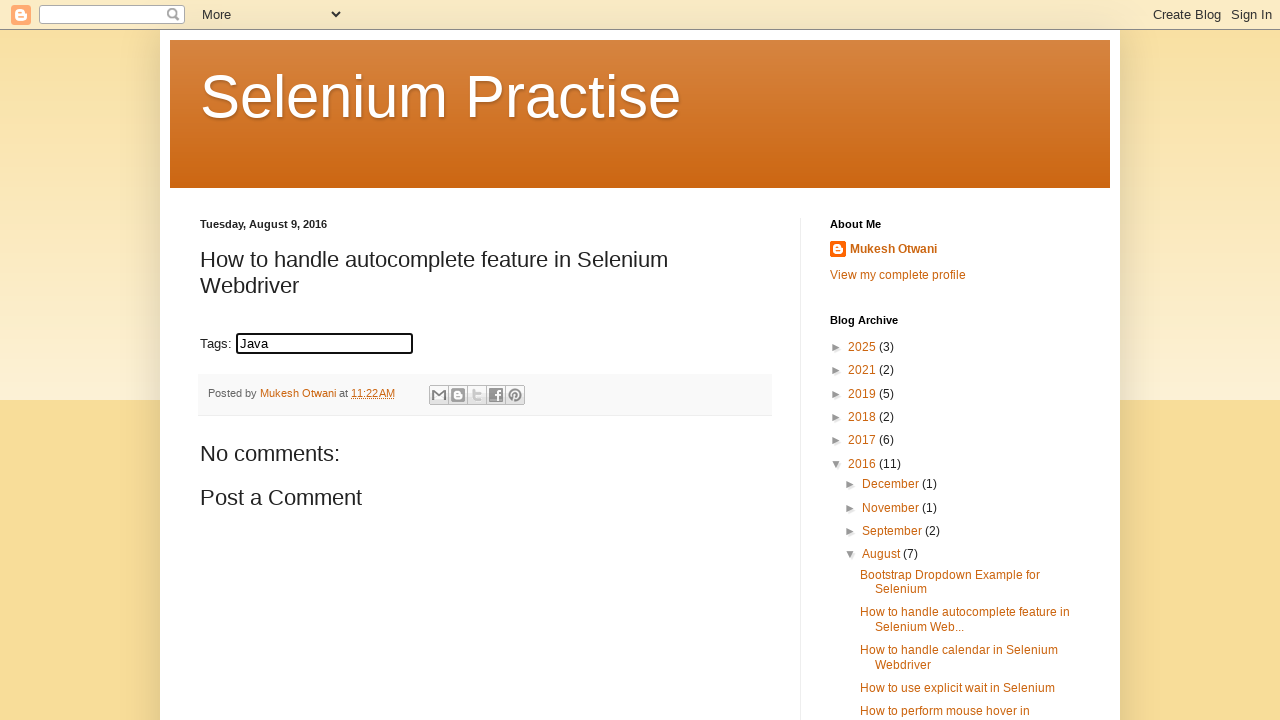

Clicked on date picker/calendar handling link at (959, 650) on xpath=//a[text()='How to handle calendar in Selenium Webdriver']
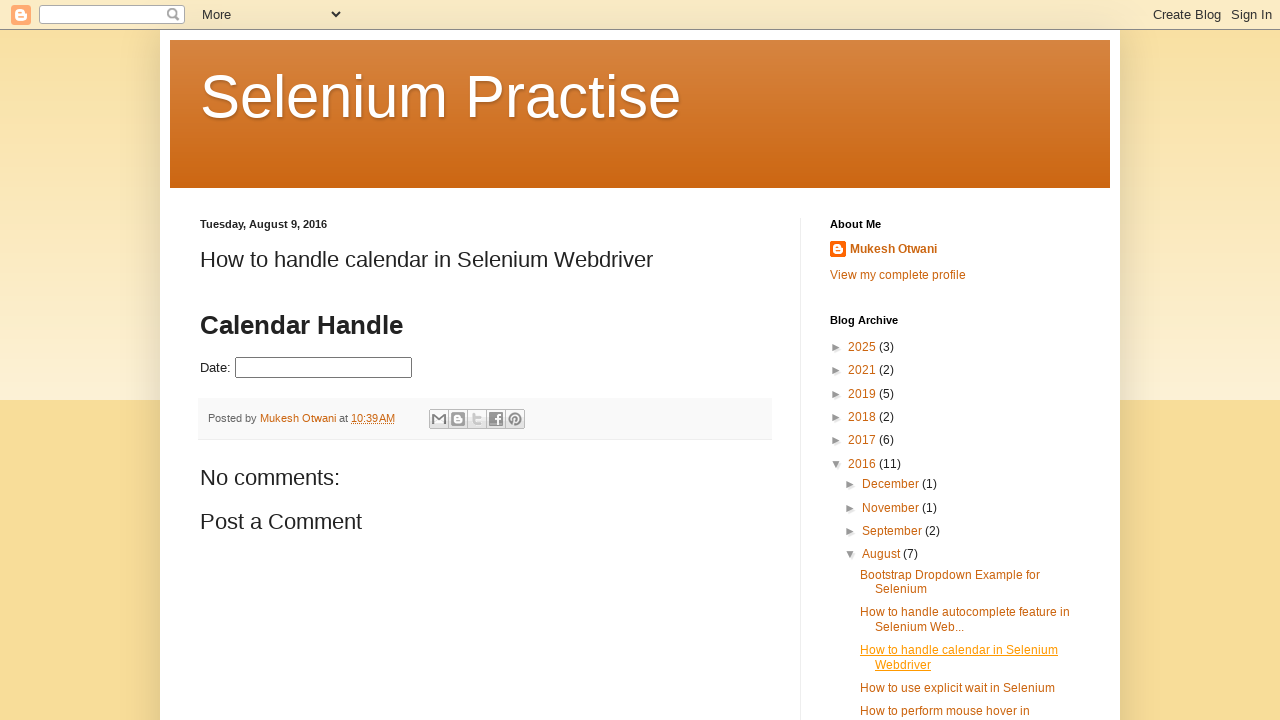

Filled date picker with date 12/08/2025 on input#datepicker
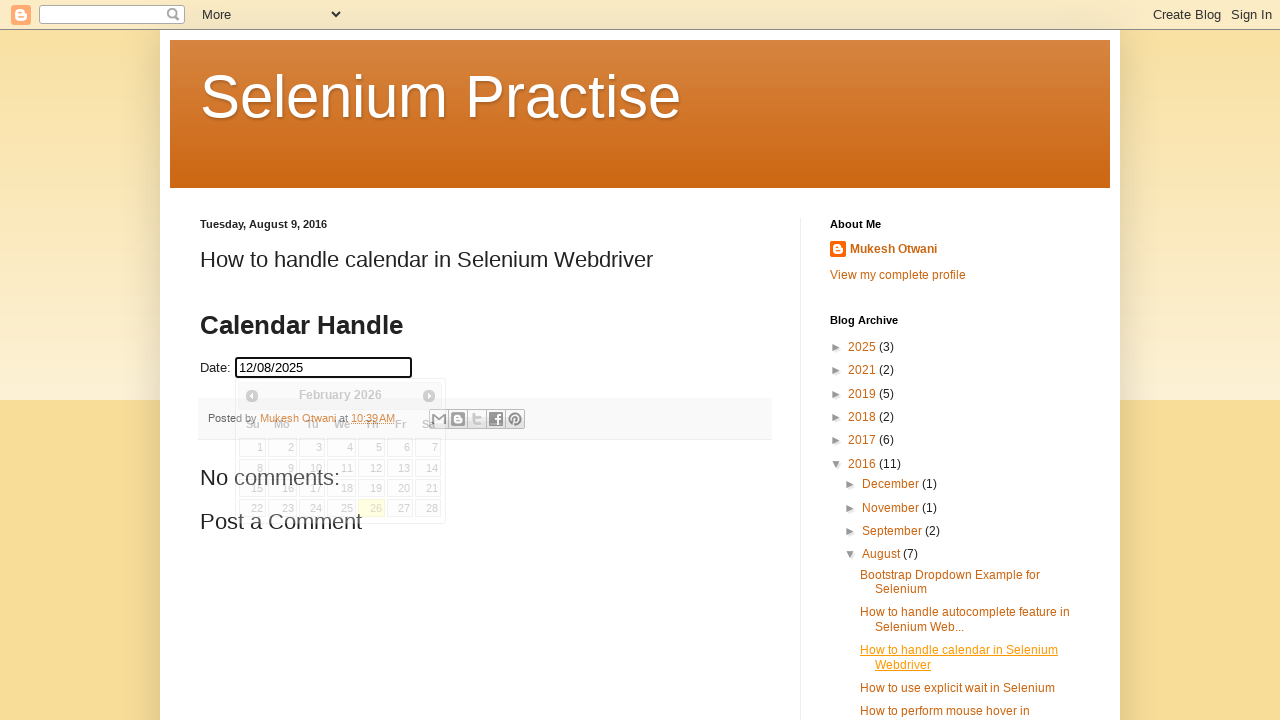

Pressed Enter to confirm date selection on input#datepicker
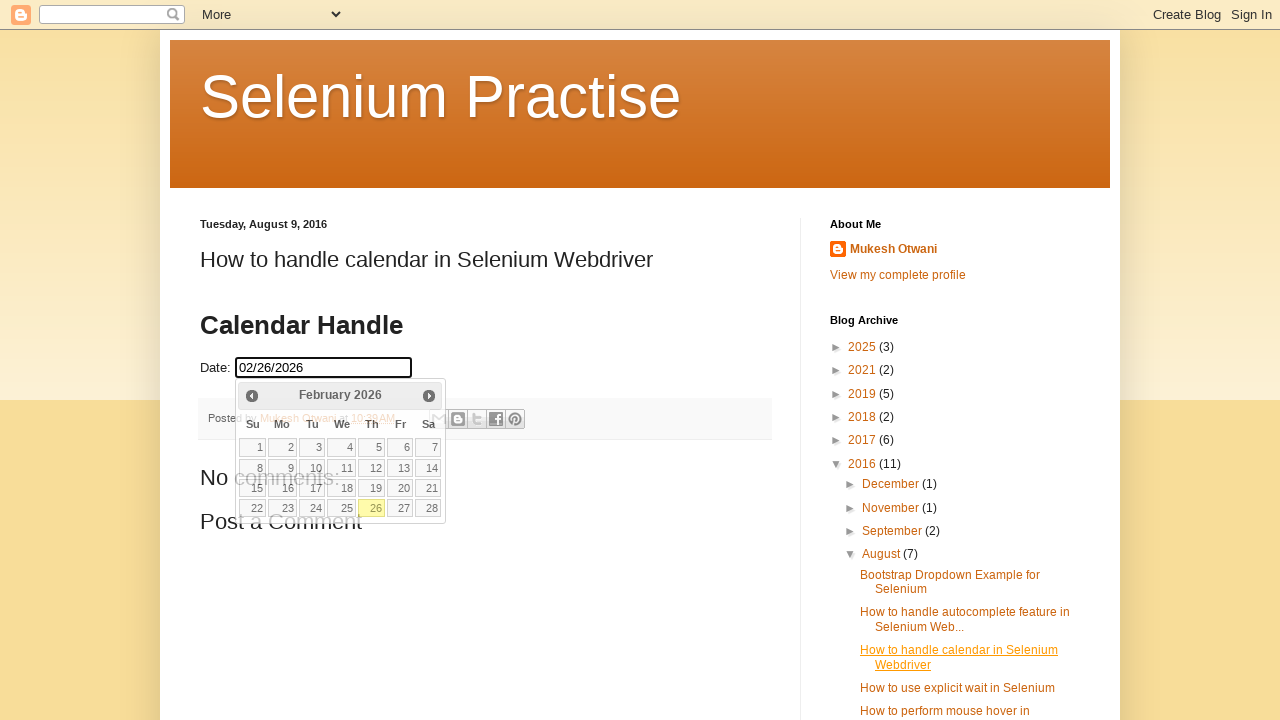

Clicked on radio button automation link at (946, 353) on xpath=//a[text()='How to automate radio button in Selenium Webdriver']
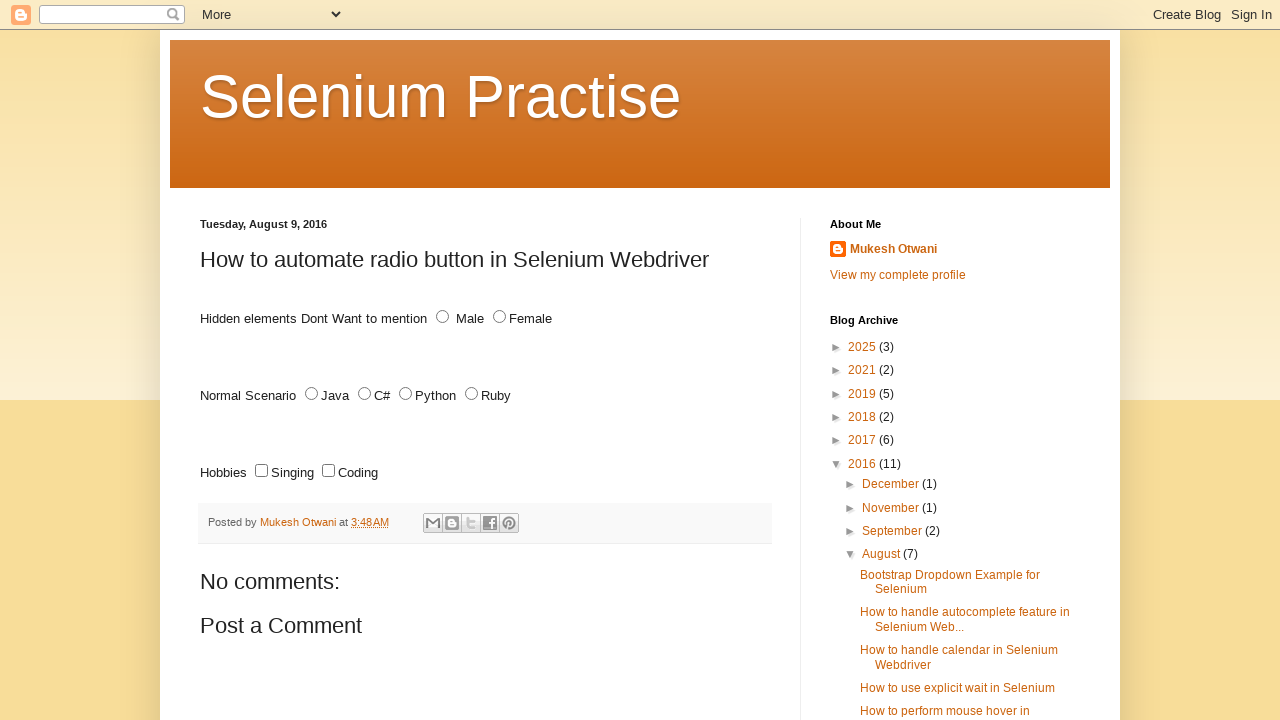

Selected female radio button at (500, 317) on input#female
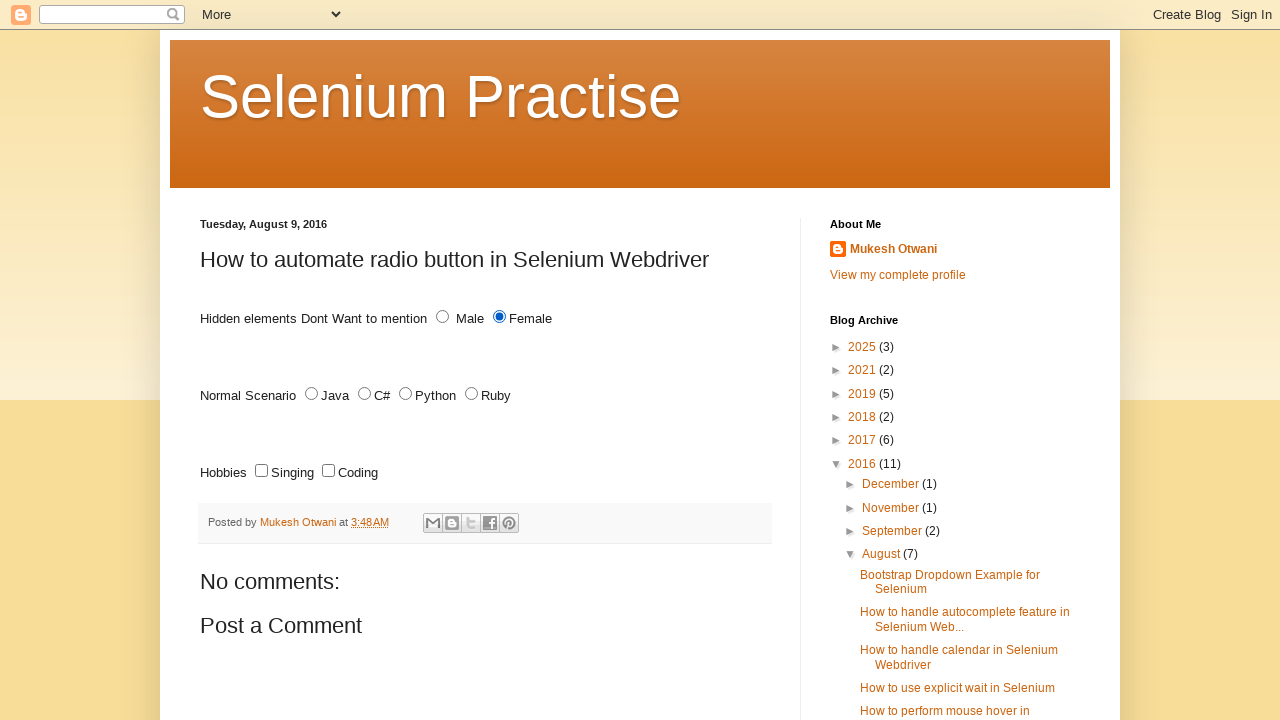

Selected Java radio button at (312, 394) on input#java
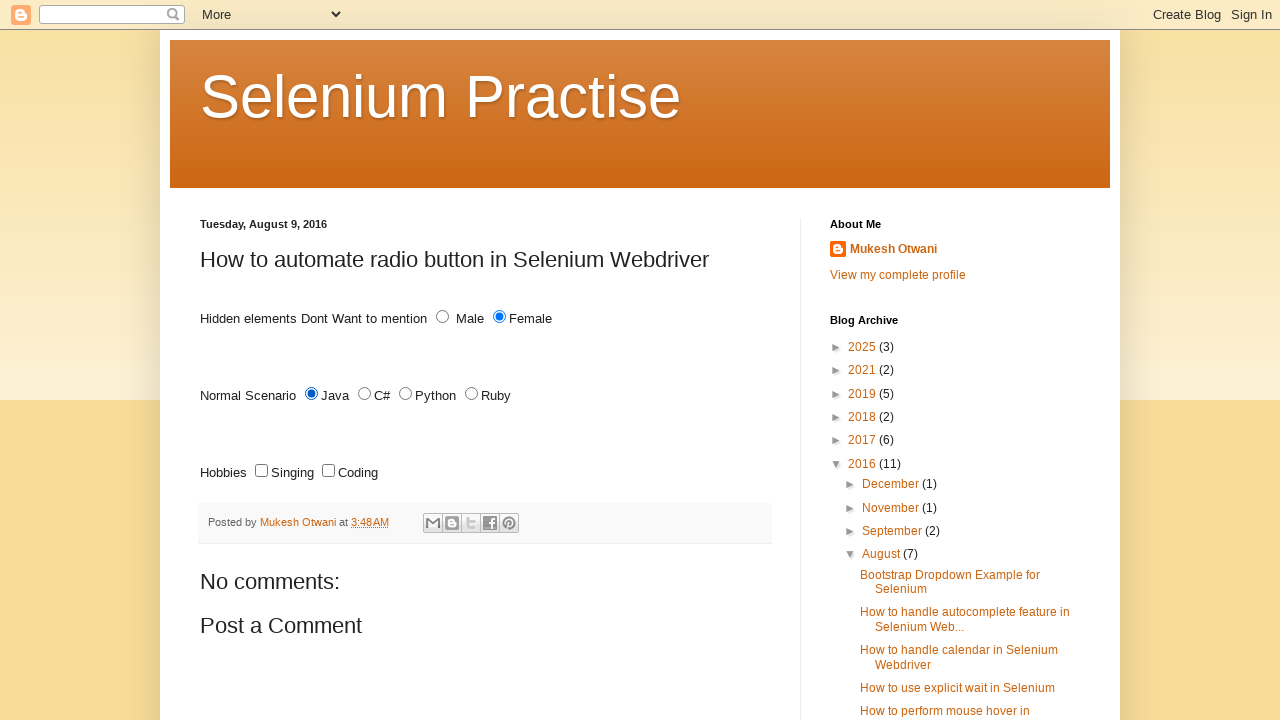

Selected sing radio button at (262, 471) on input#sing
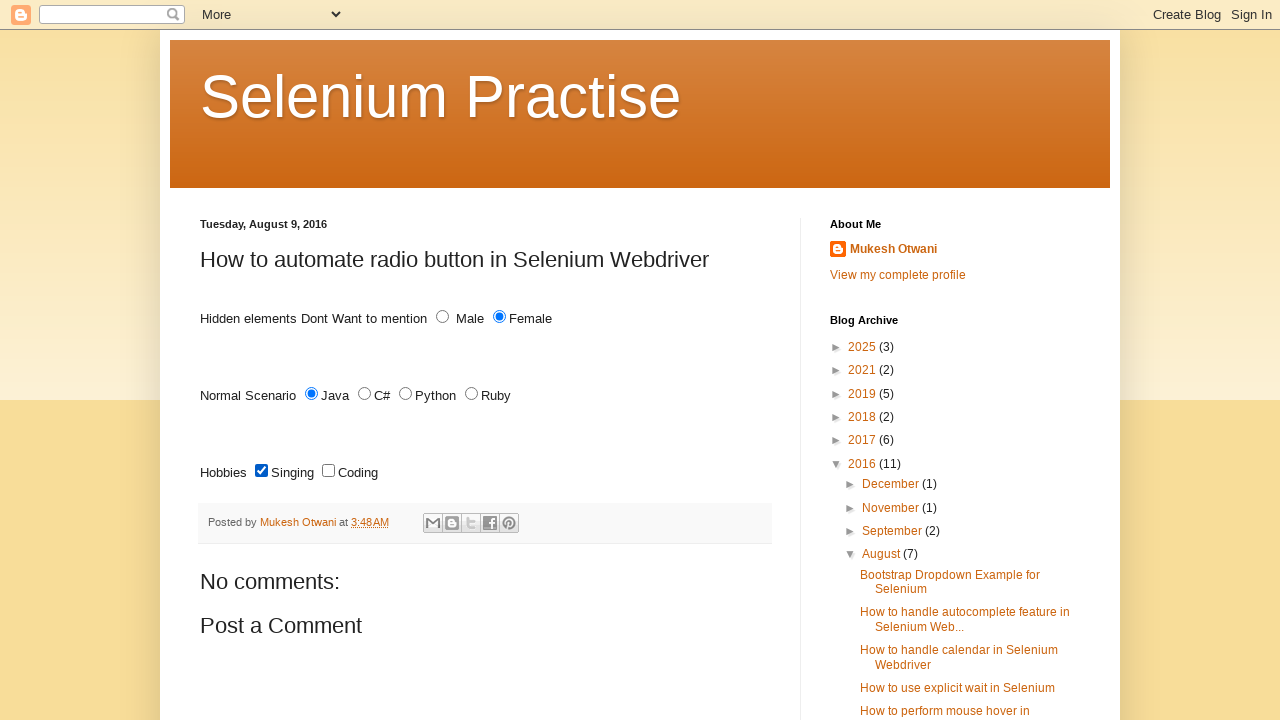

Clicked on tooltip automation link at (958, 353) on xpath=//a[text()='How to automate tooltip in Selenium webdriver']
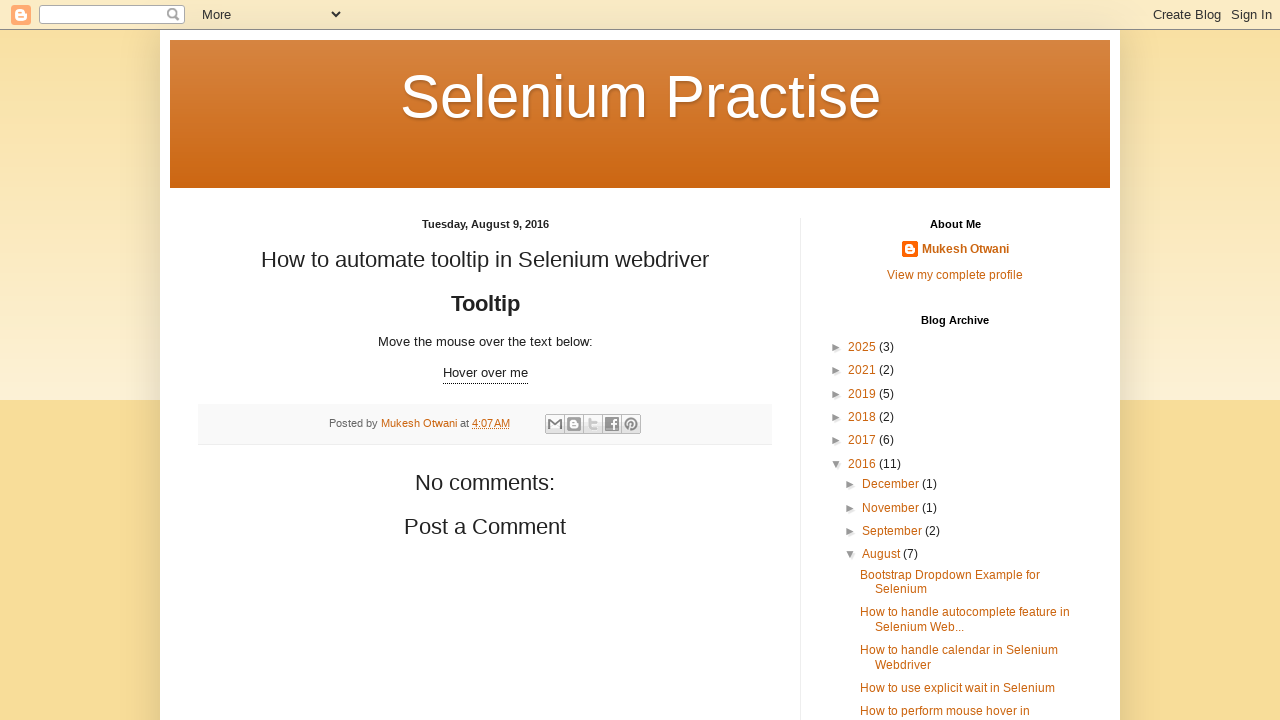

Clicked on tooltip element at (485, 374) on div.tooltip
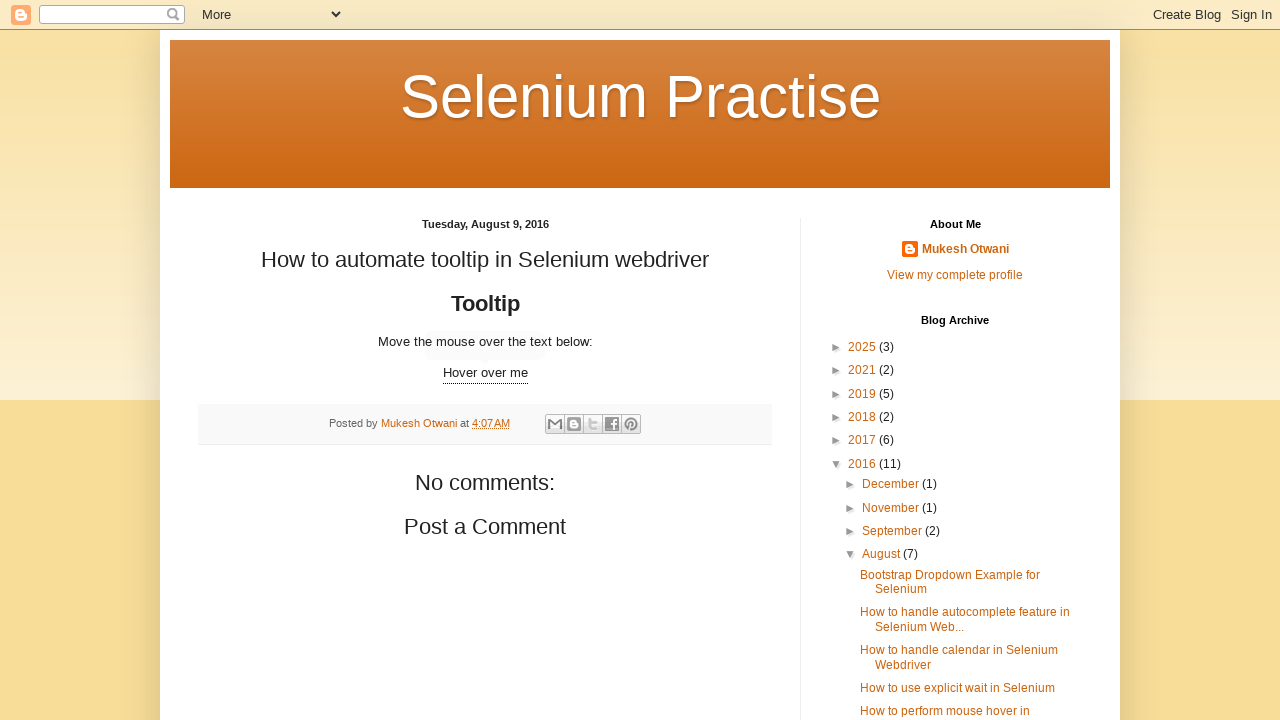

Clicked on explicit wait link at (957, 688) on xpath=//a[text()='How to use explicit wait in Selenium']
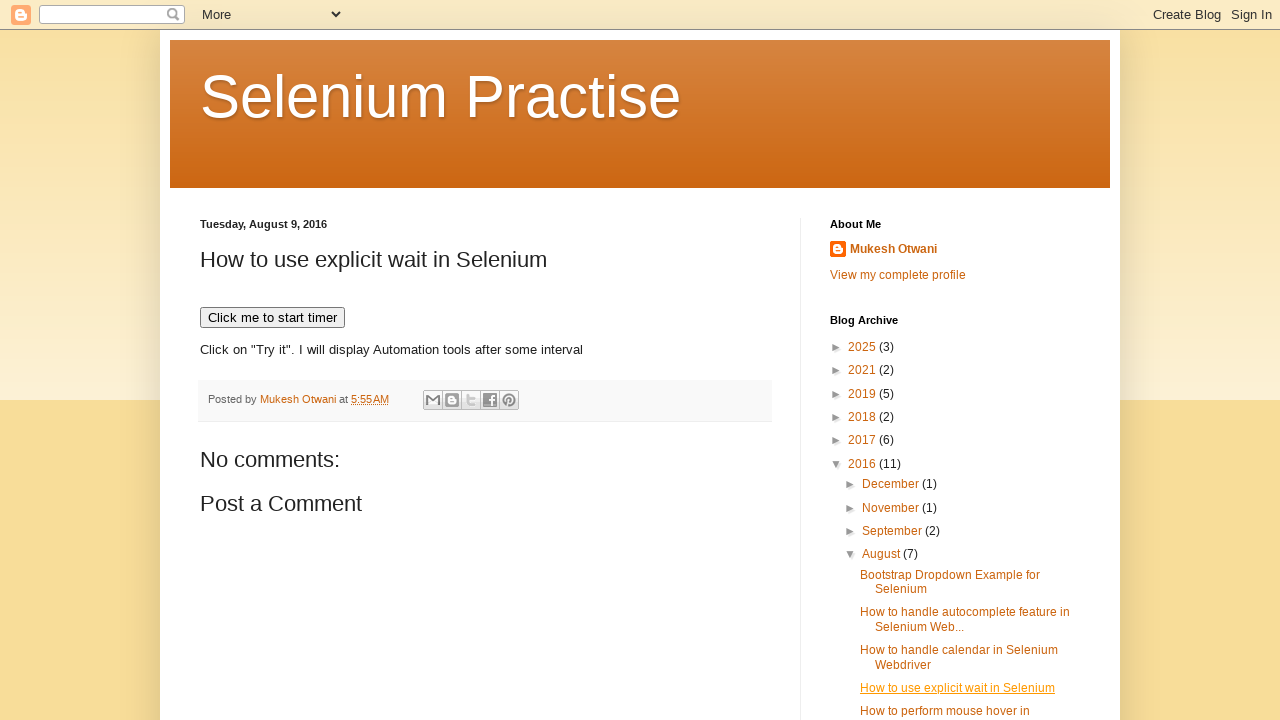

Clicked button to start timer at (272, 318) on xpath=//button[text()='Click me to start timer']
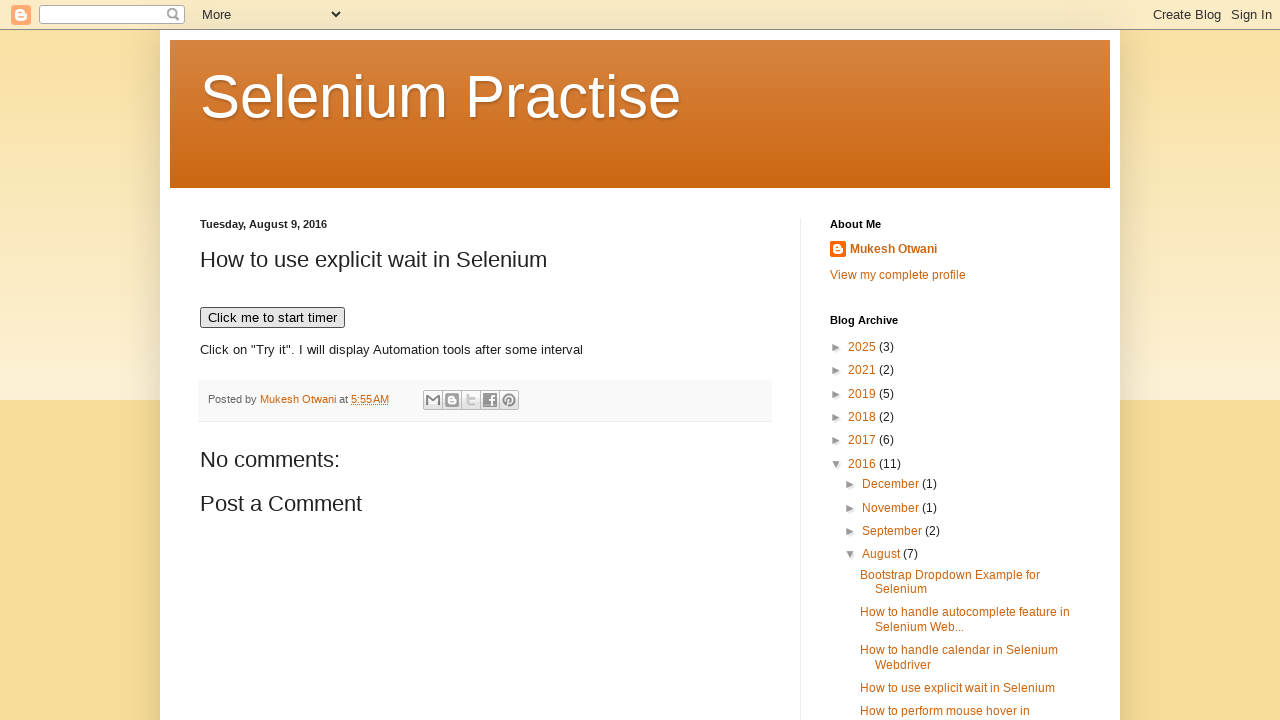

Waited for WebDriver element to appear after timer completed
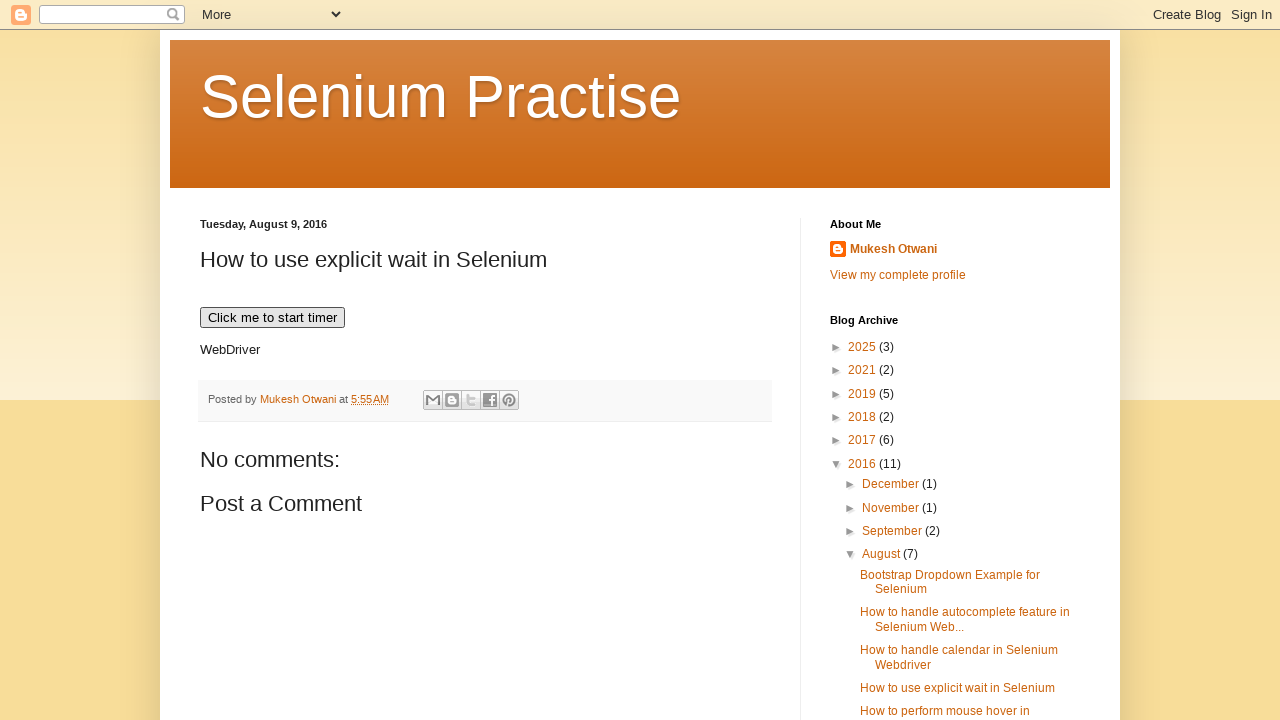

Clicked on mouse hover link at (945, 699) on xpath=//a[text()='How to perform mouse hover in Selenium Webdriver']
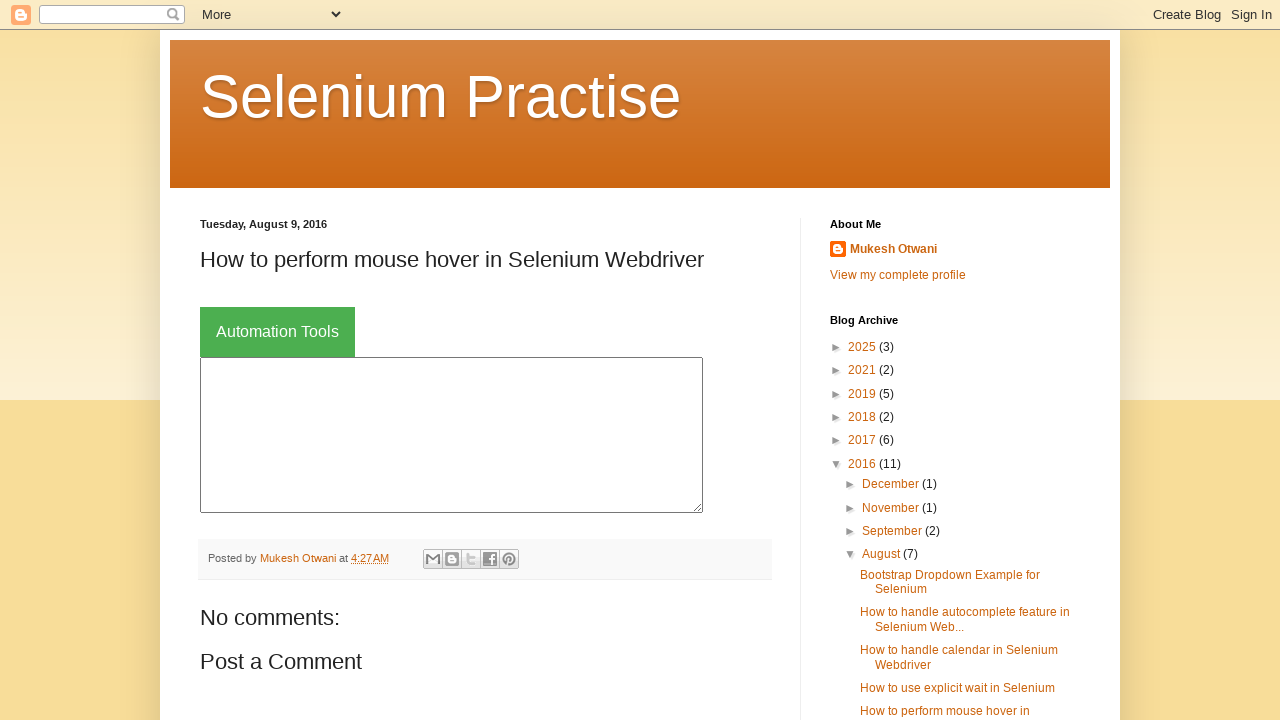

Filled textarea with mouse hover instruction text on //textarea[@rows='10']
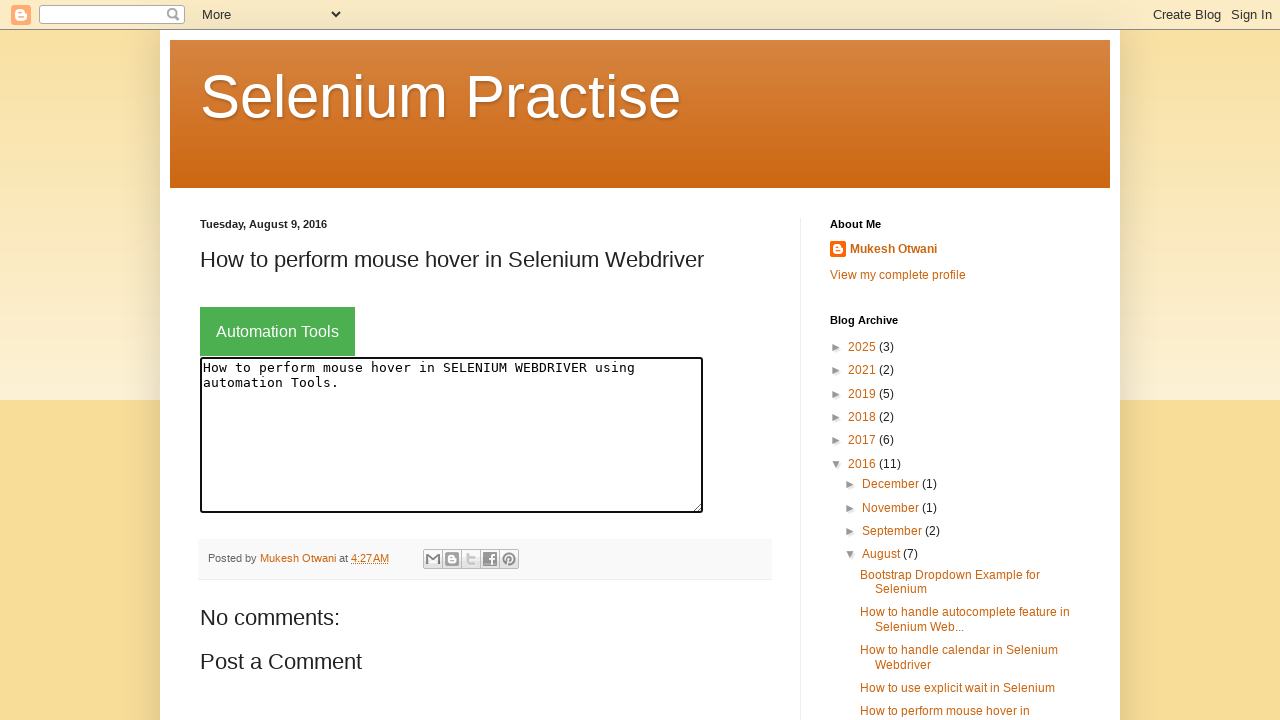

Hovered over textarea element at (452, 435) on xpath=//textarea[@rows='10']
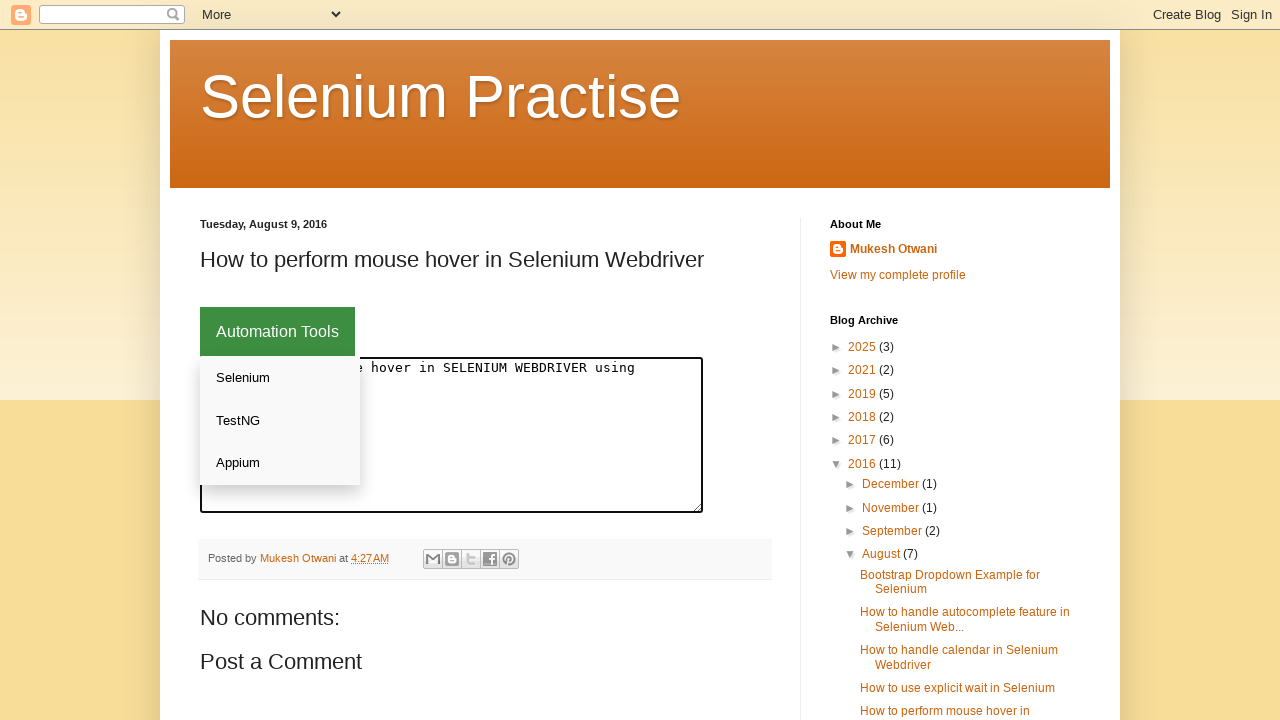

Clicked on Selenium link from hovered textarea at (280, 378) on xpath=//a[text()='Selenium']
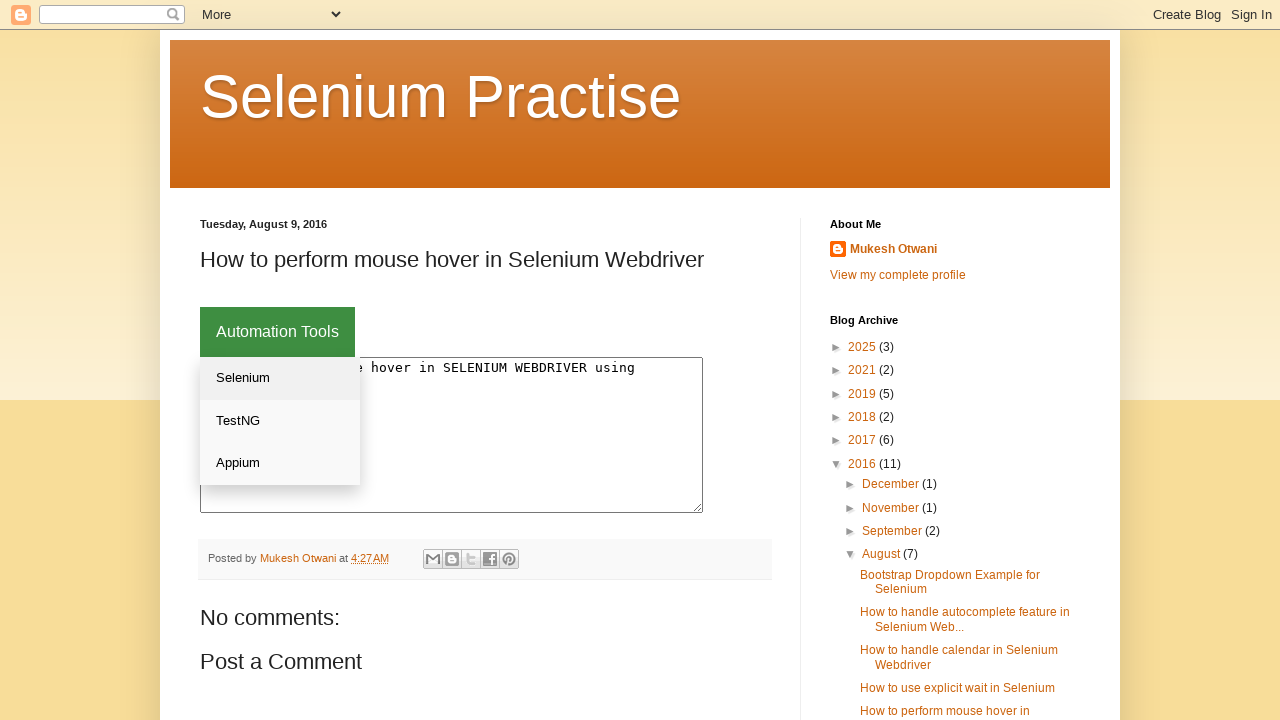

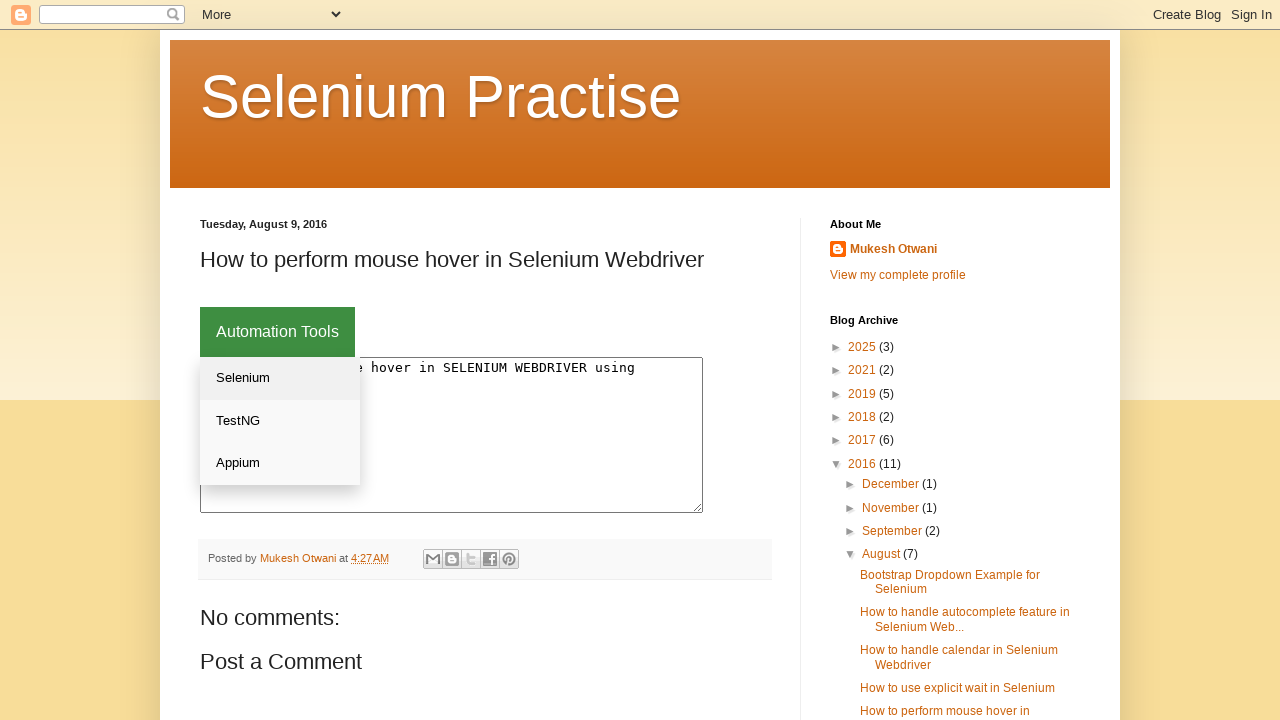